Tests file upload functionality by selecting a file and clicking the upload submit button on The Internet's file upload test page.

Starting URL: http://the-internet.herokuapp.com/upload

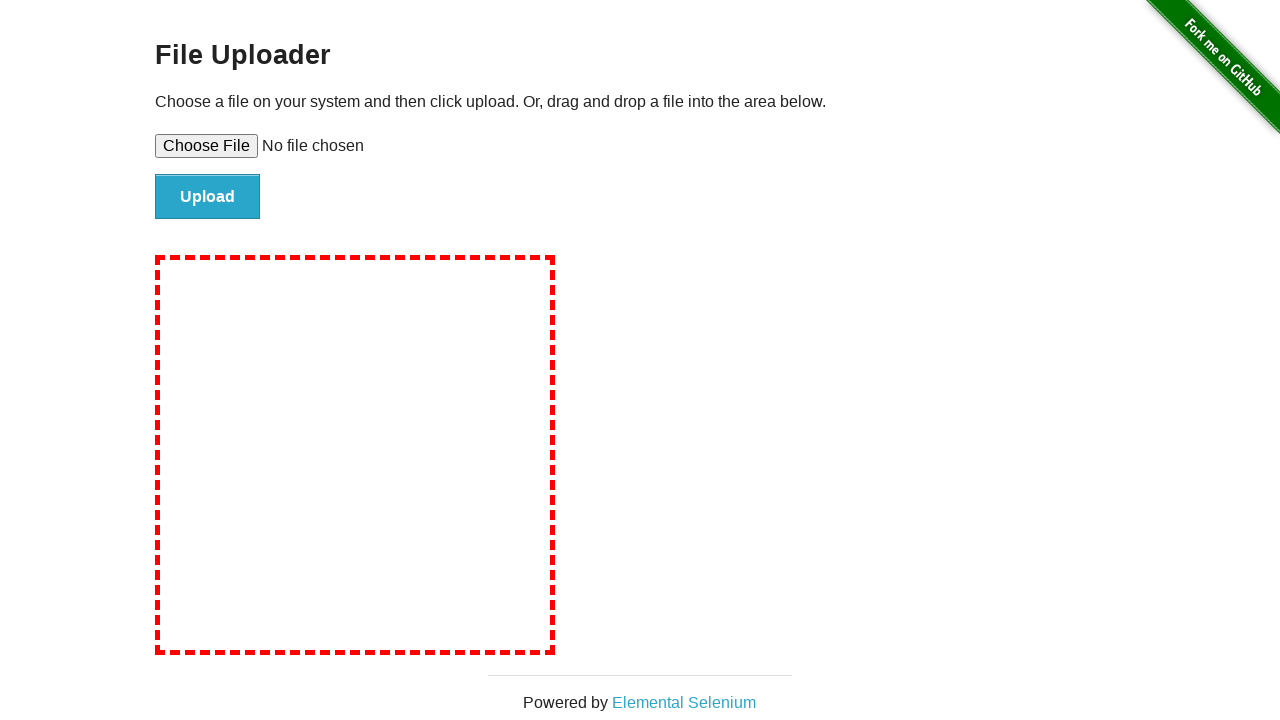

Created temporary test file for upload
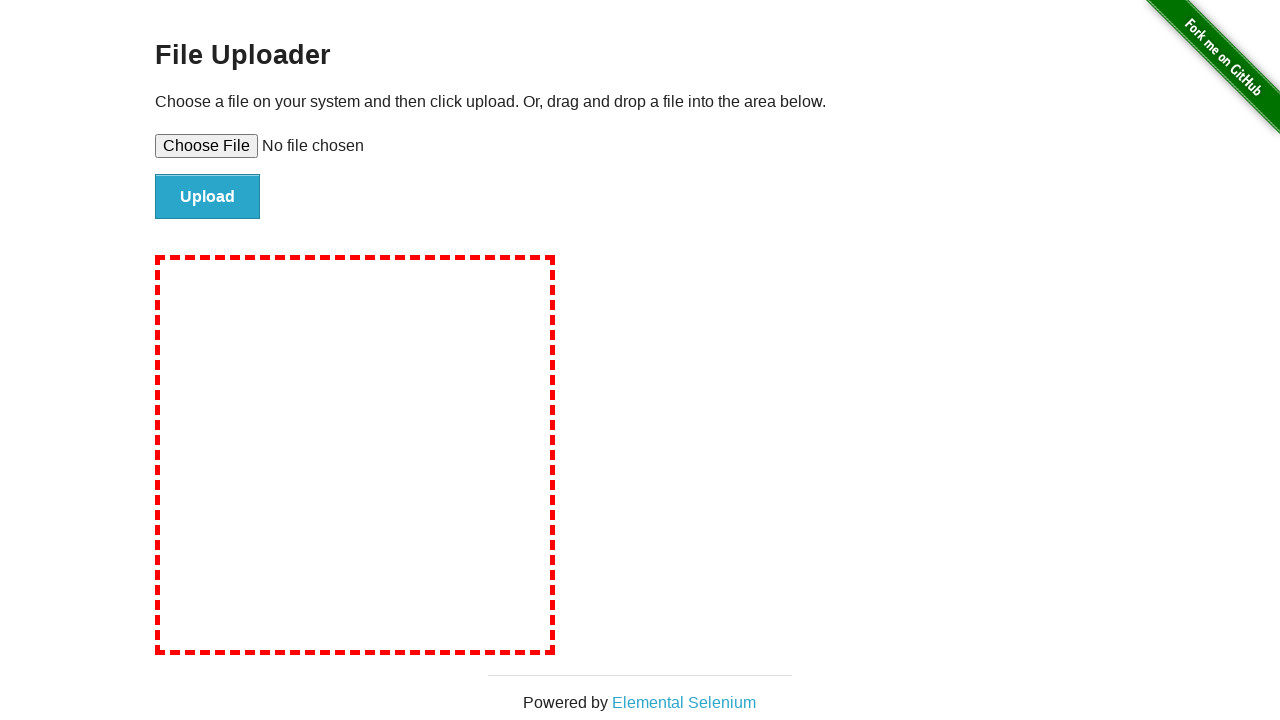

Selected test file via file input element
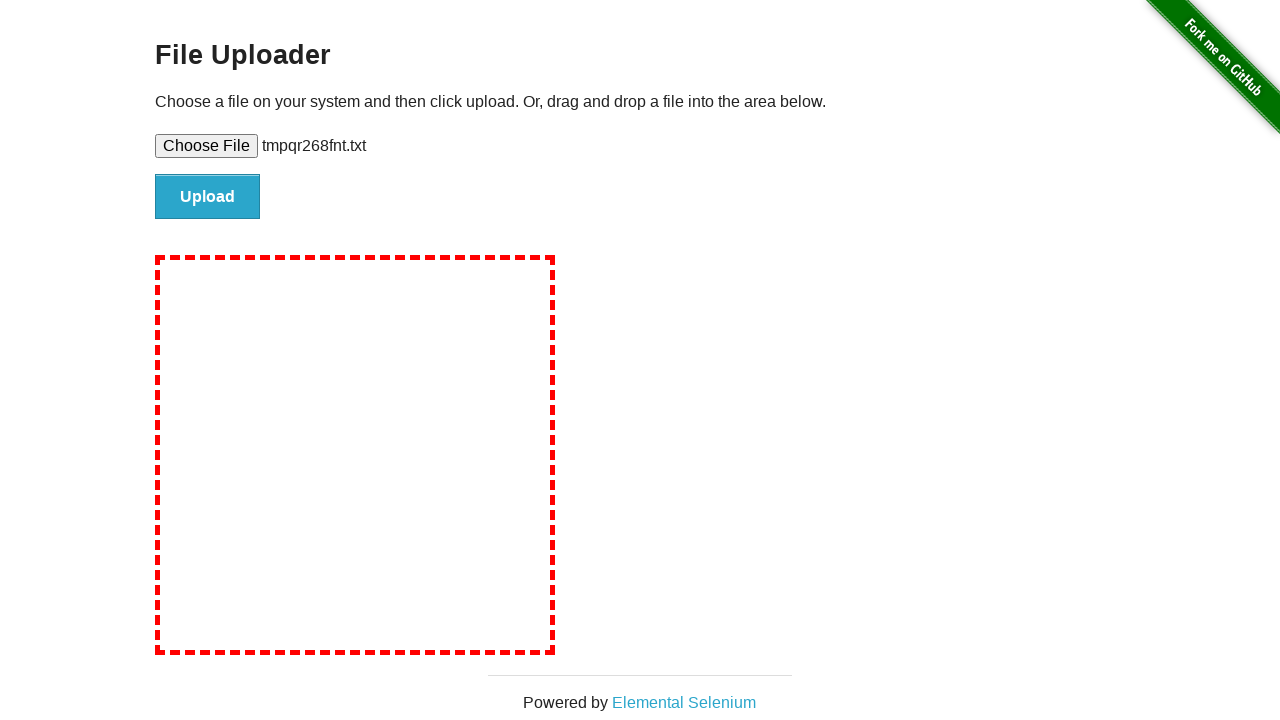

Clicked upload submit button at (208, 197) on #file-submit
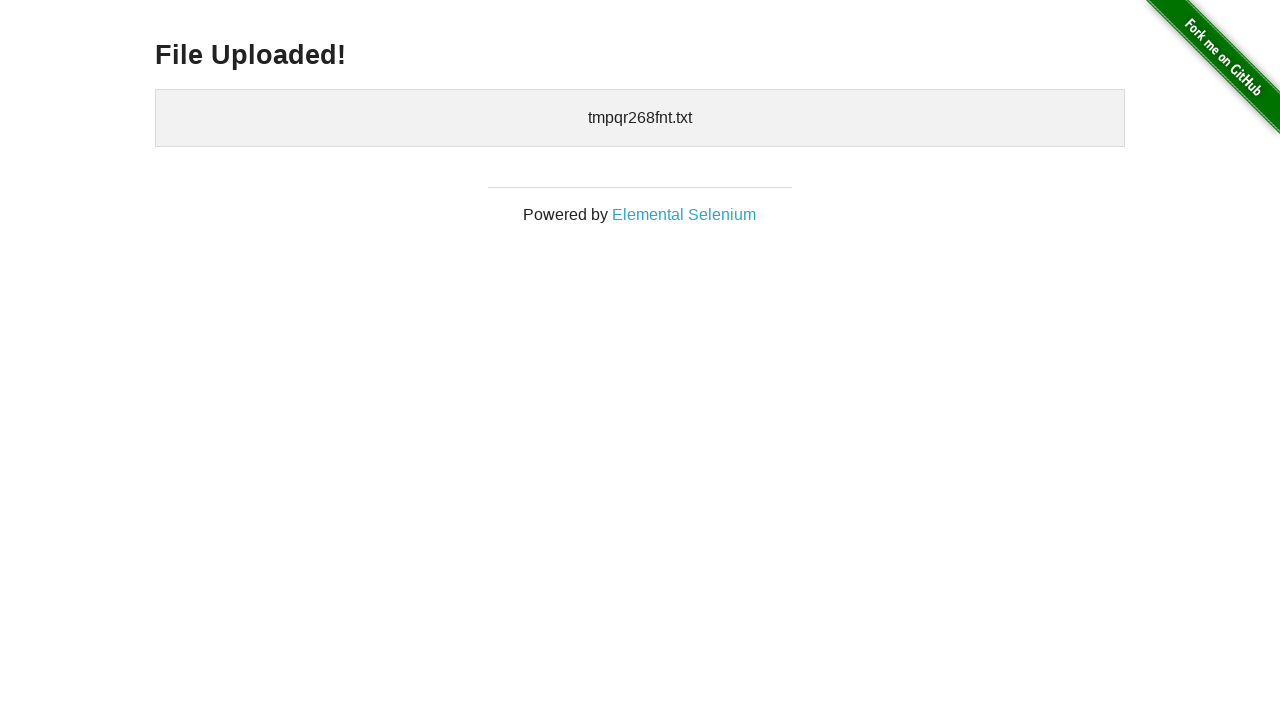

Upload confirmation page loaded
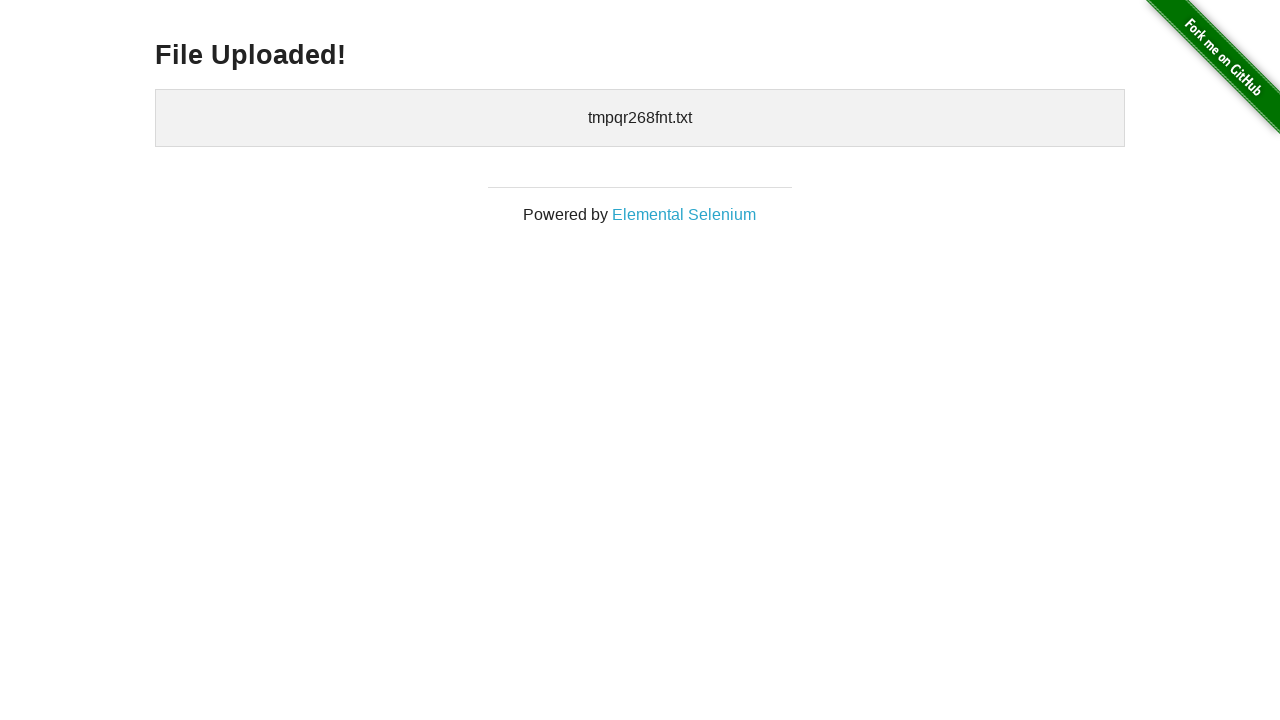

Cleaned up temporary test file
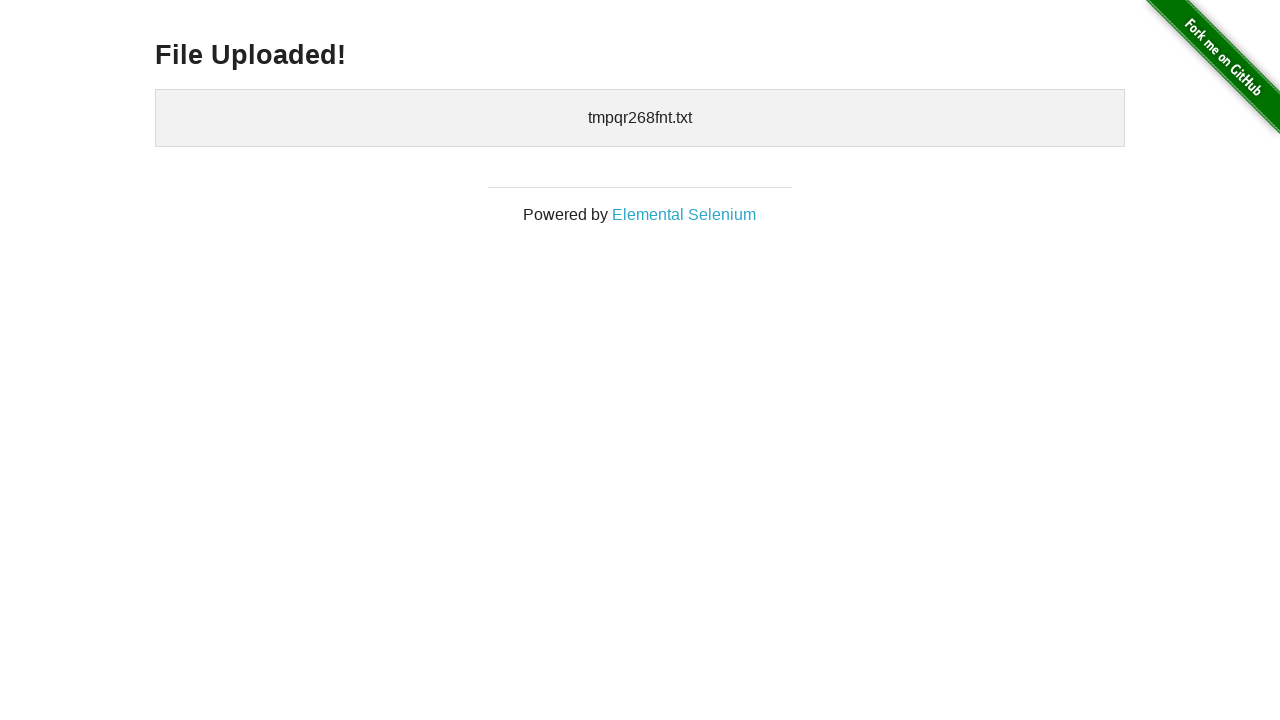

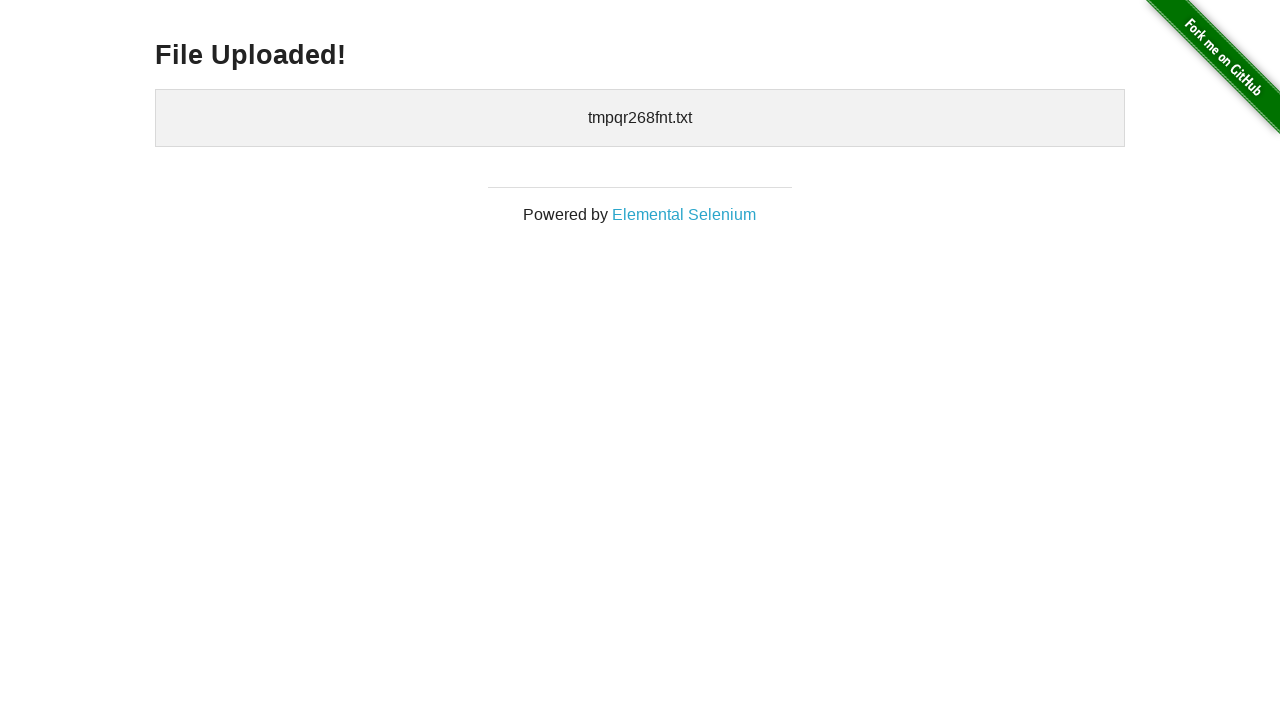